Tests drag and drop functionality within an iframe by dragging an element from source to target position

Starting URL: https://jqueryui.com/droppable/

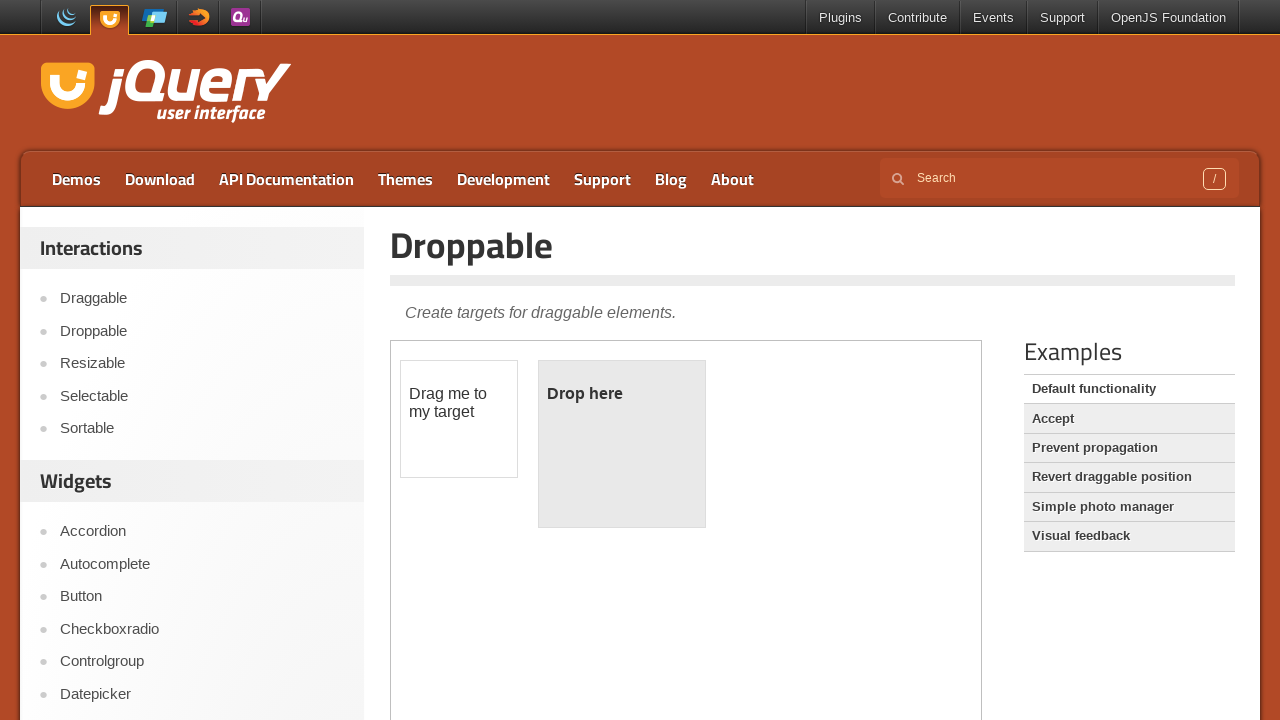

Located the demo iframe for drag and drop functionality
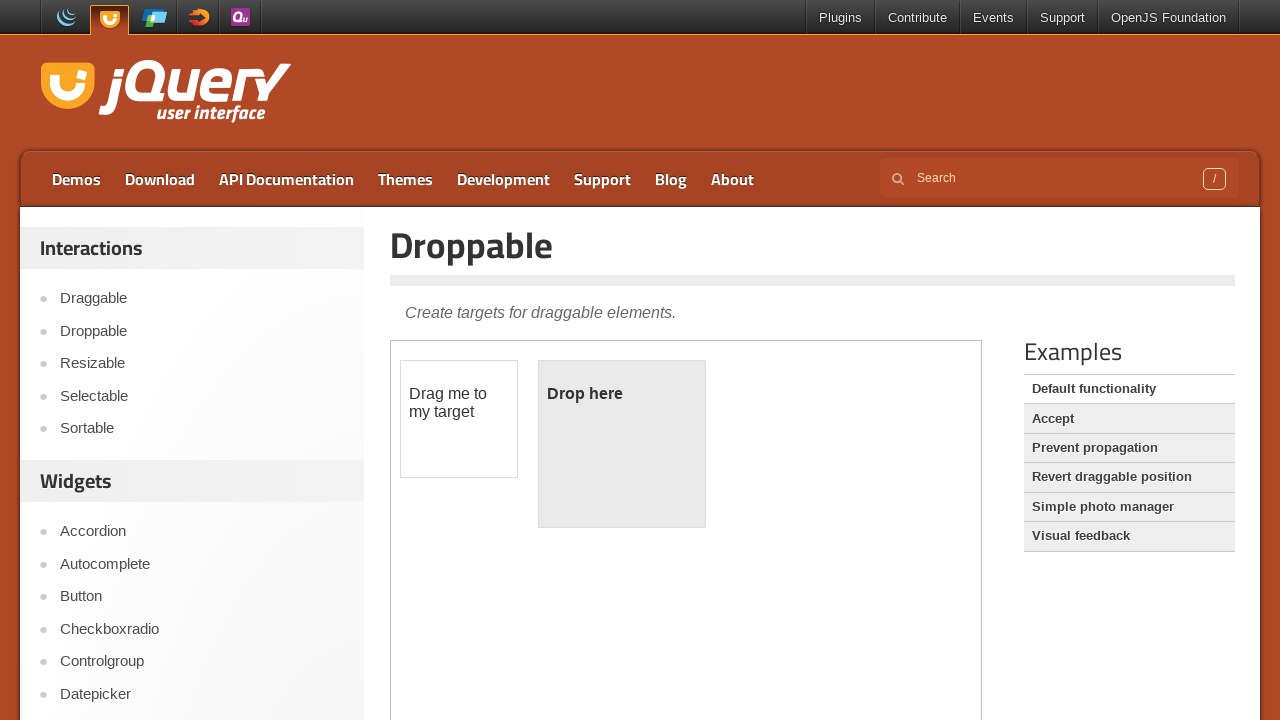

Clicked on the draggable element to focus it at (459, 419) on xpath=//iframe[@class='demo-frame'] >> internal:control=enter-frame >> xpath=//d
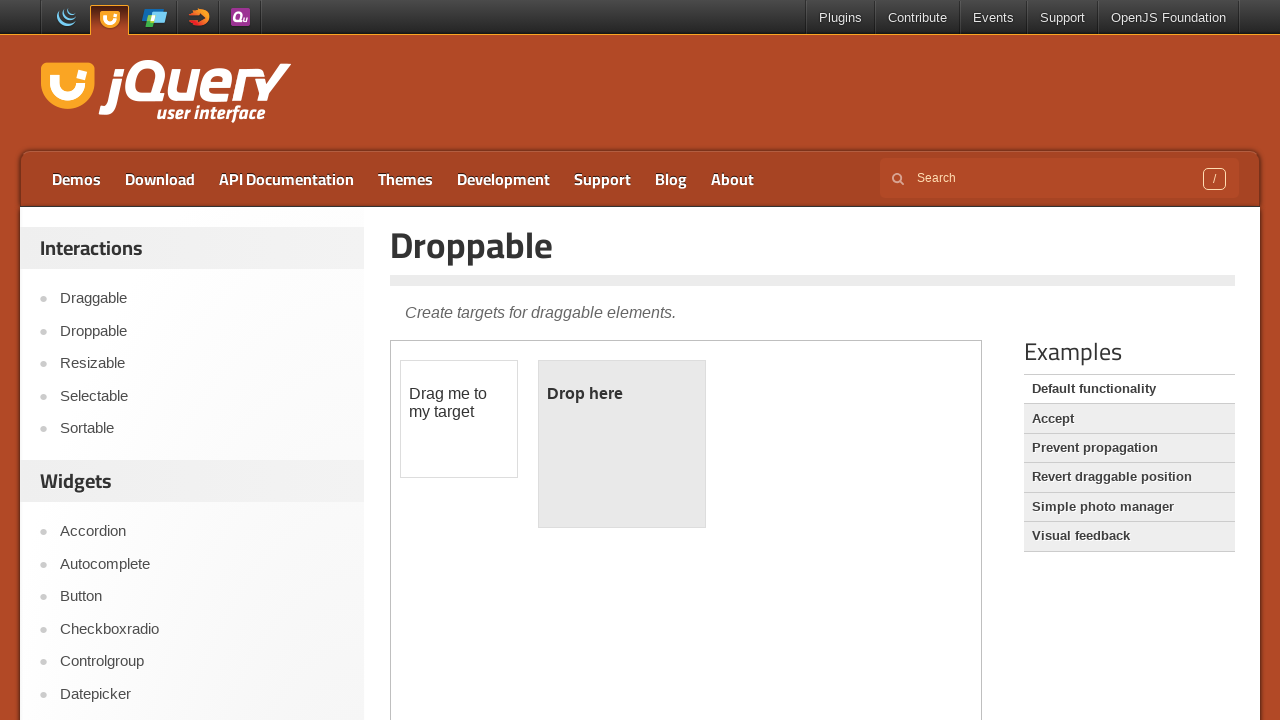

Dragged the source element to the target drop zone at (622, 444)
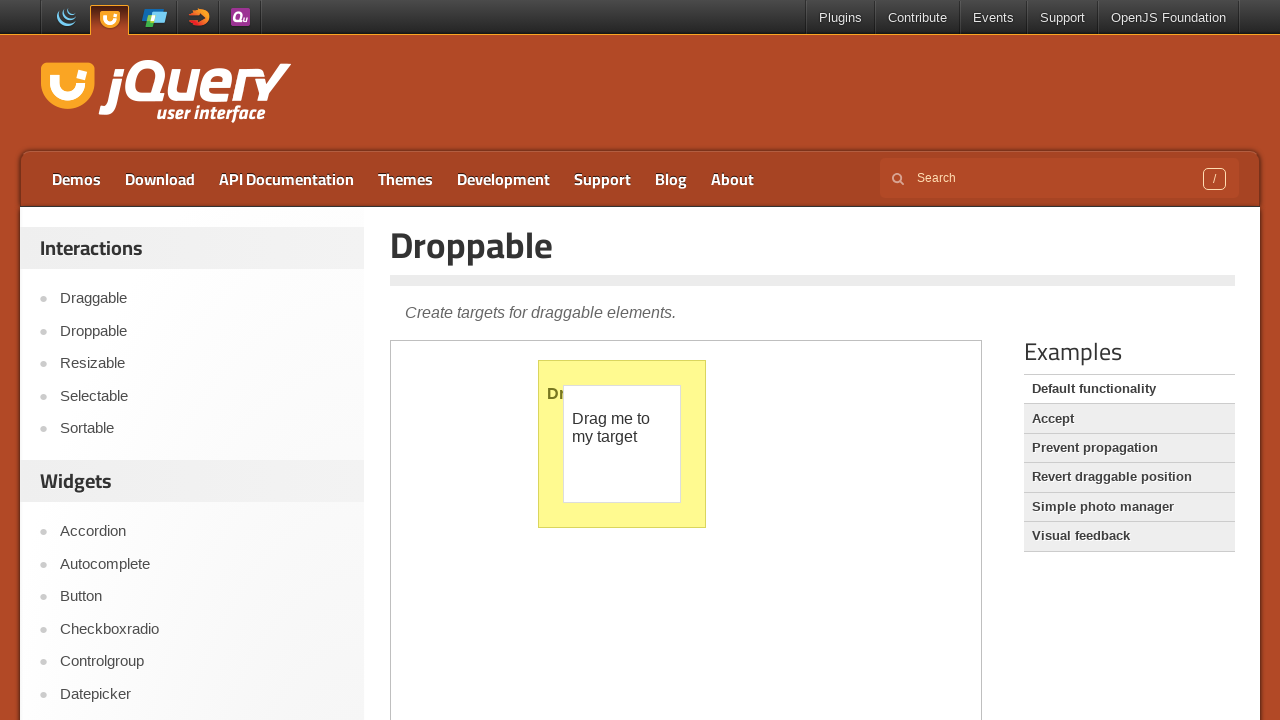

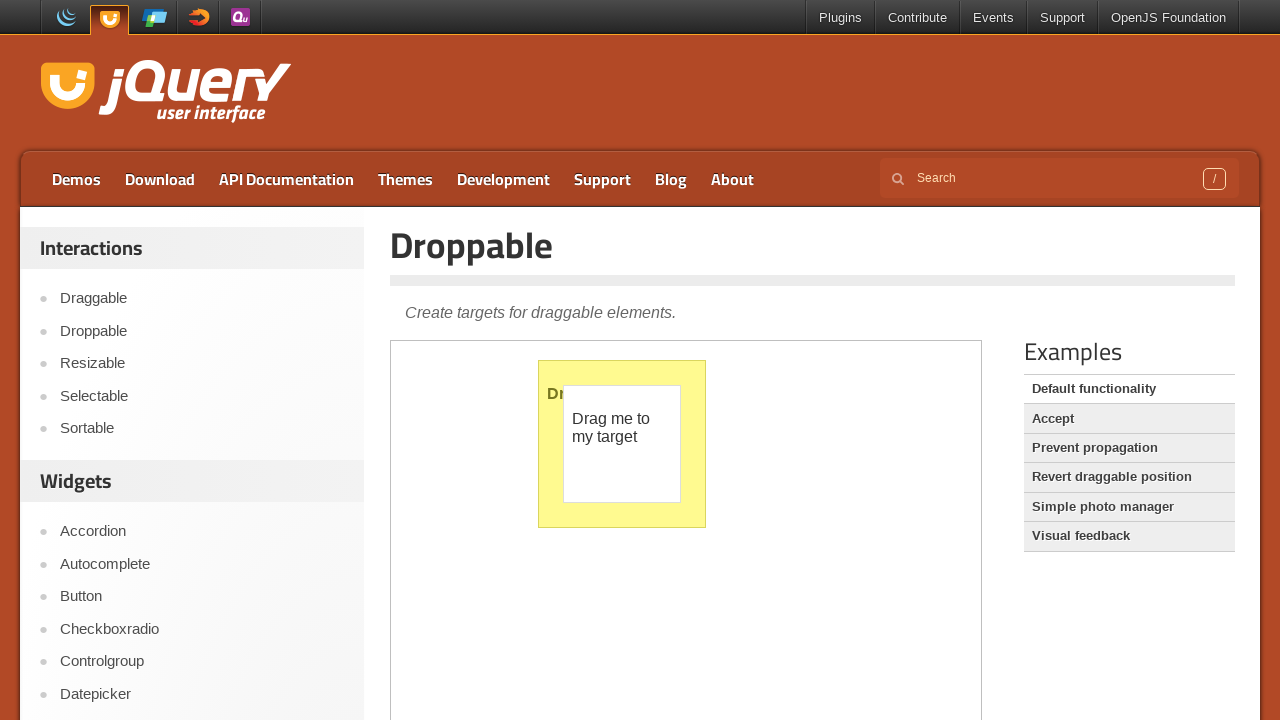